Tests that a modal dialog exists after clicking the small modal button

Starting URL: https://demoqa.com/modal-dialogs

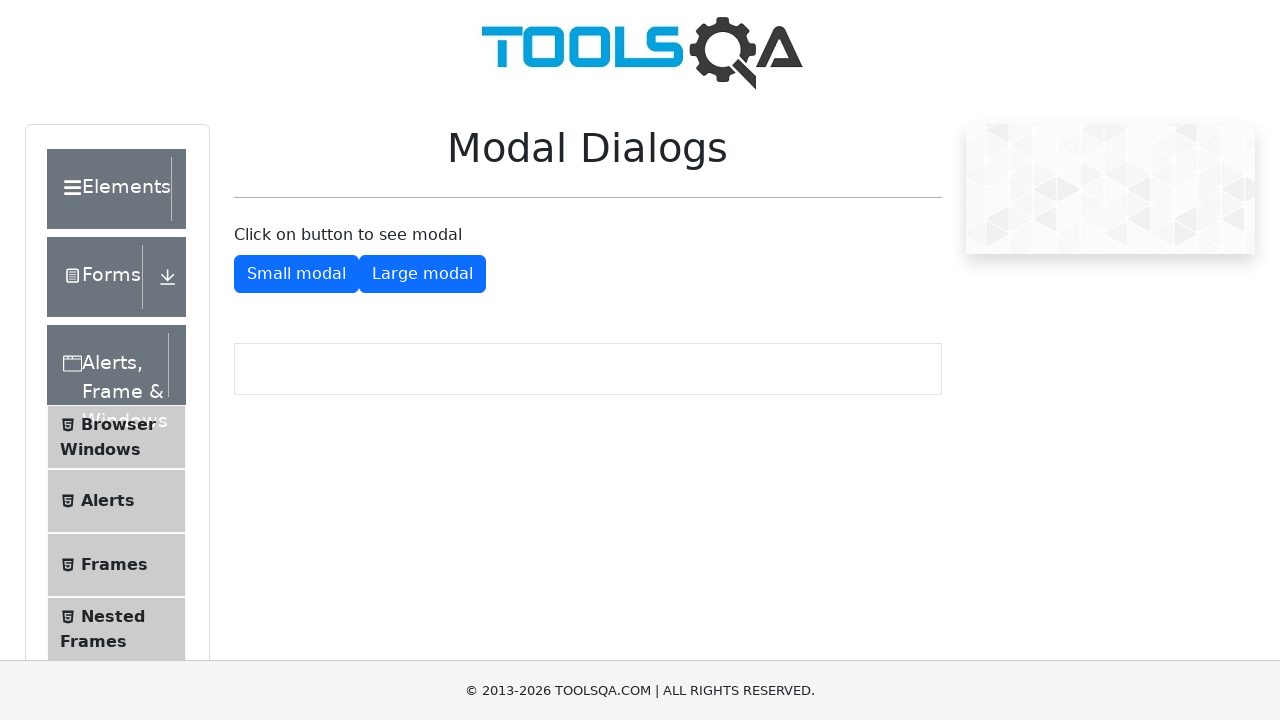

Scrolled small modal button into view
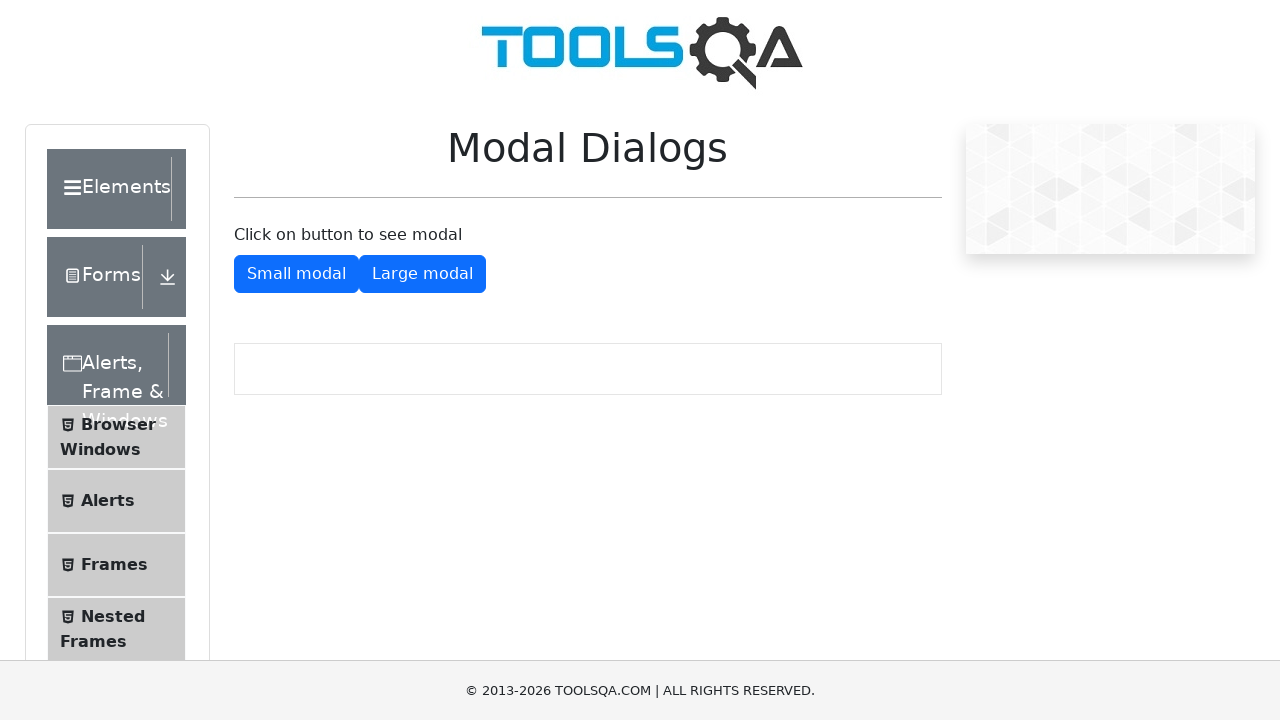

Clicked small modal button at (296, 274) on #showSmallModal
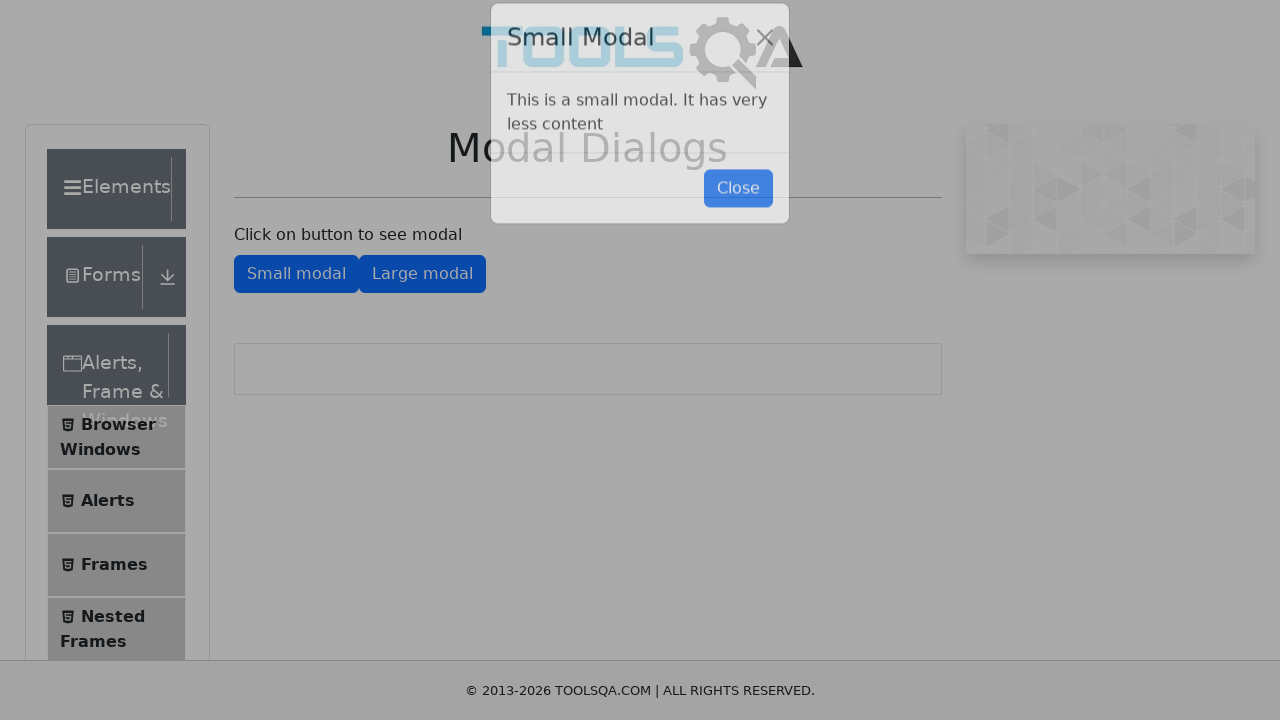

Modal dialog appeared with content
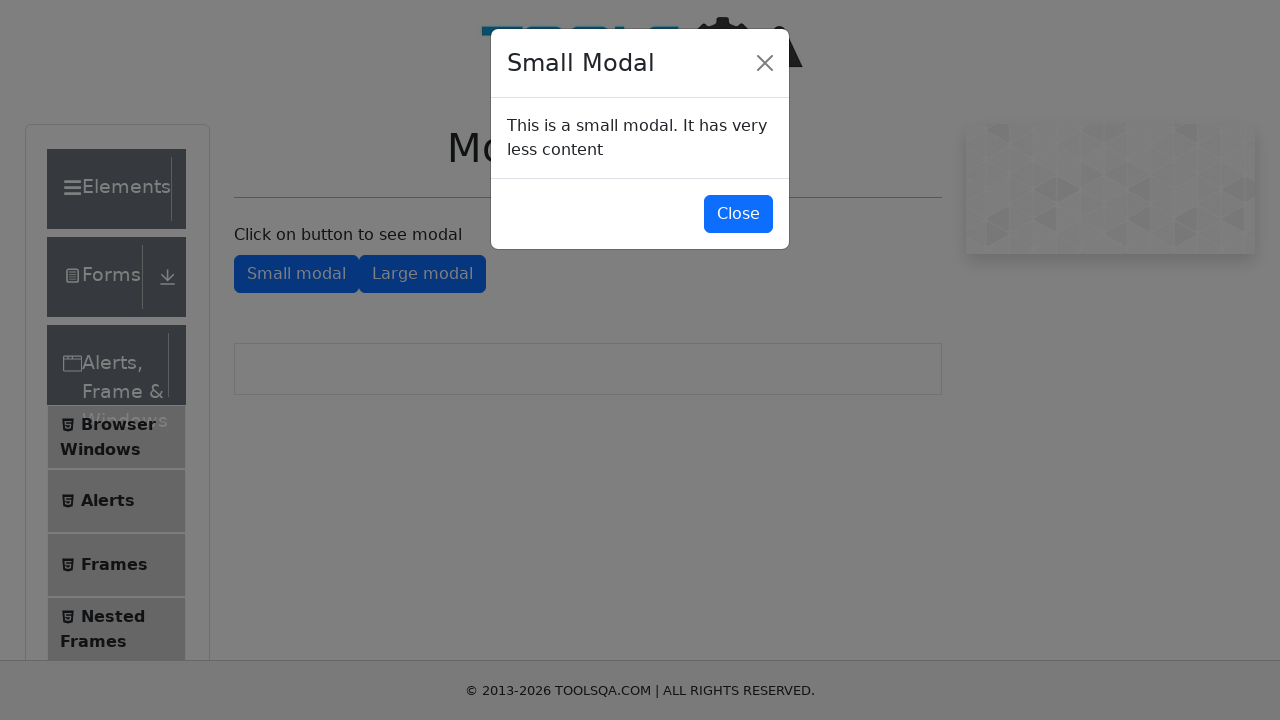

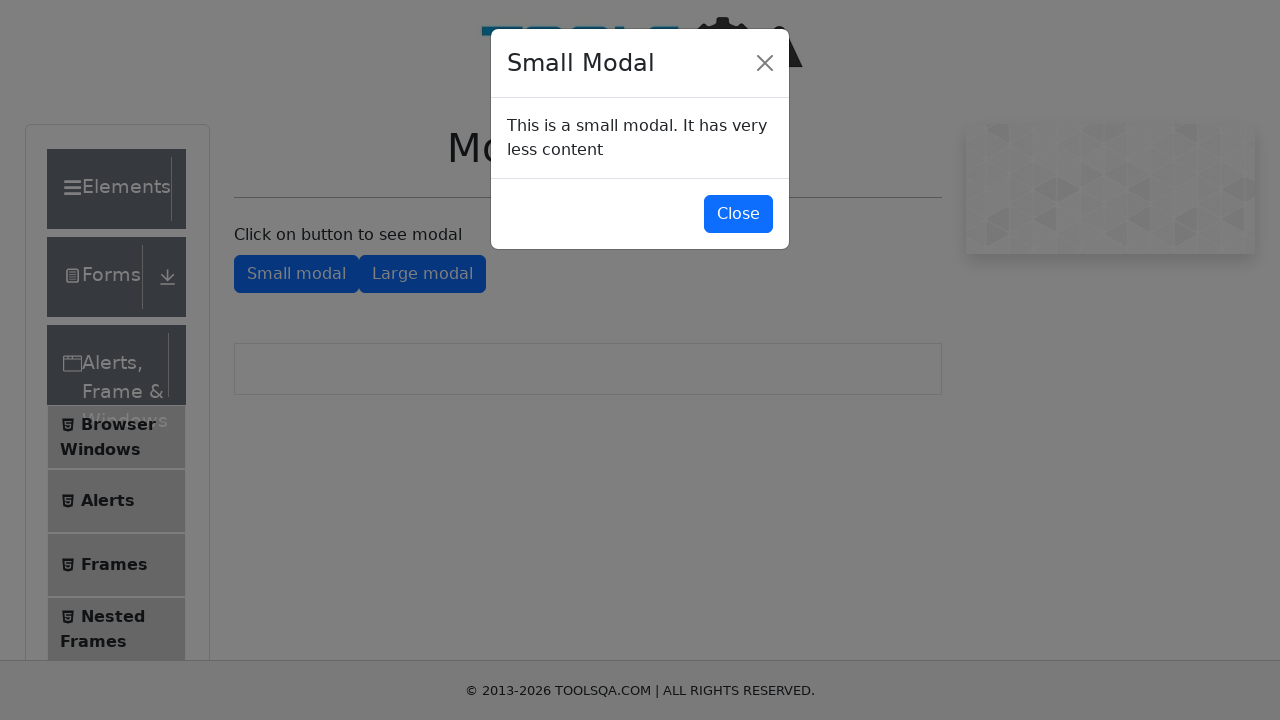